Waits for a specific price to appear, clicks a book button, calculates and enters a mathematical answer, submits the form, and handles an alert dialog

Starting URL: https://suninjuly.github.io/explicit_wait2.html

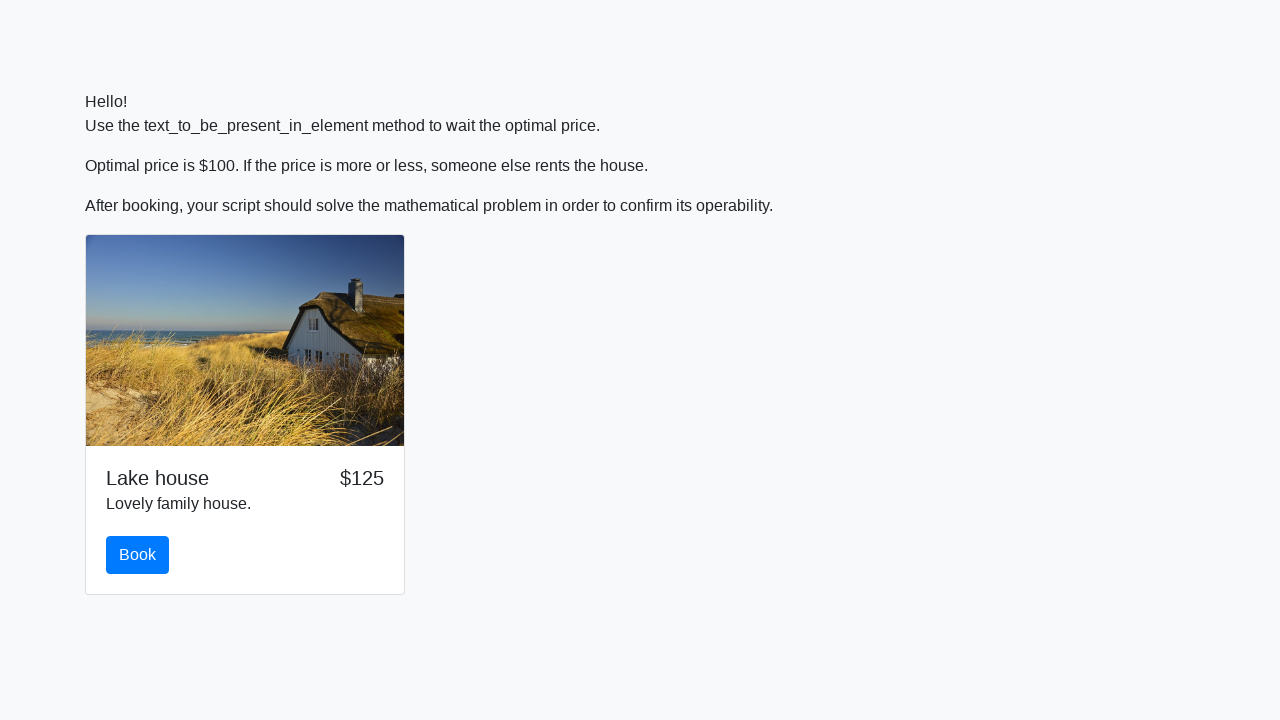

Waited for price to display as $100
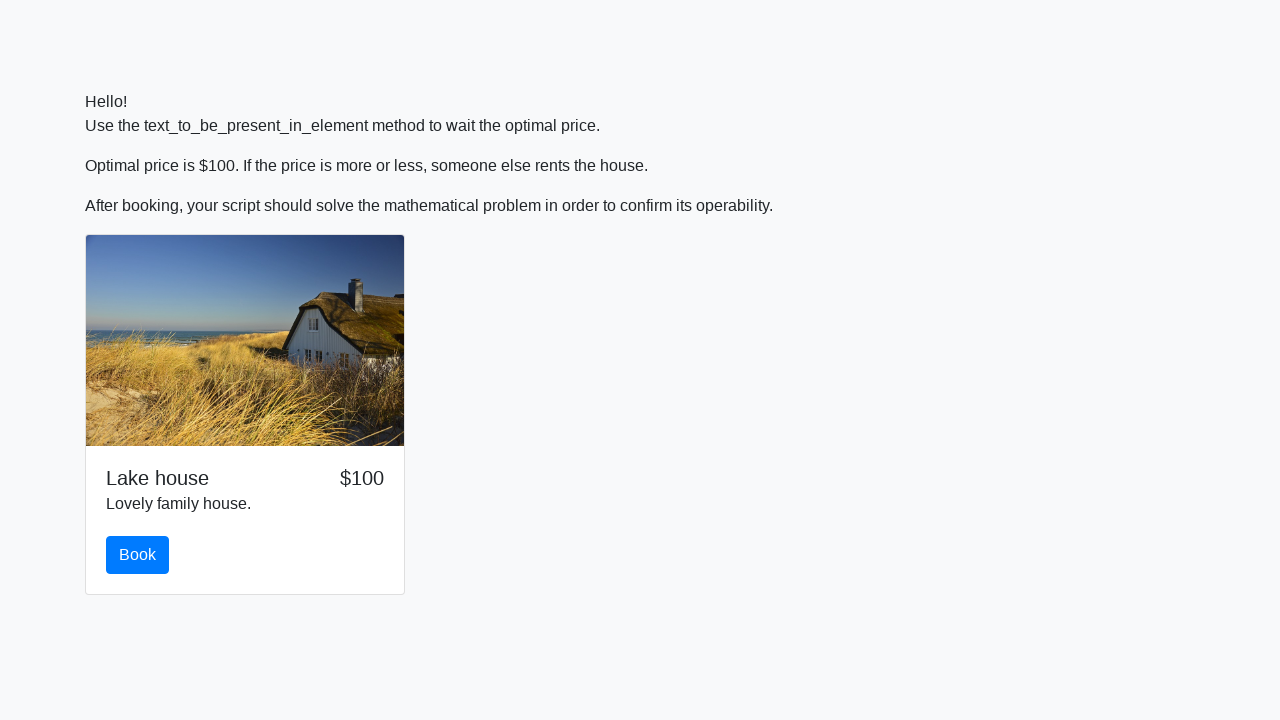

Clicked the book button at (138, 555) on #book
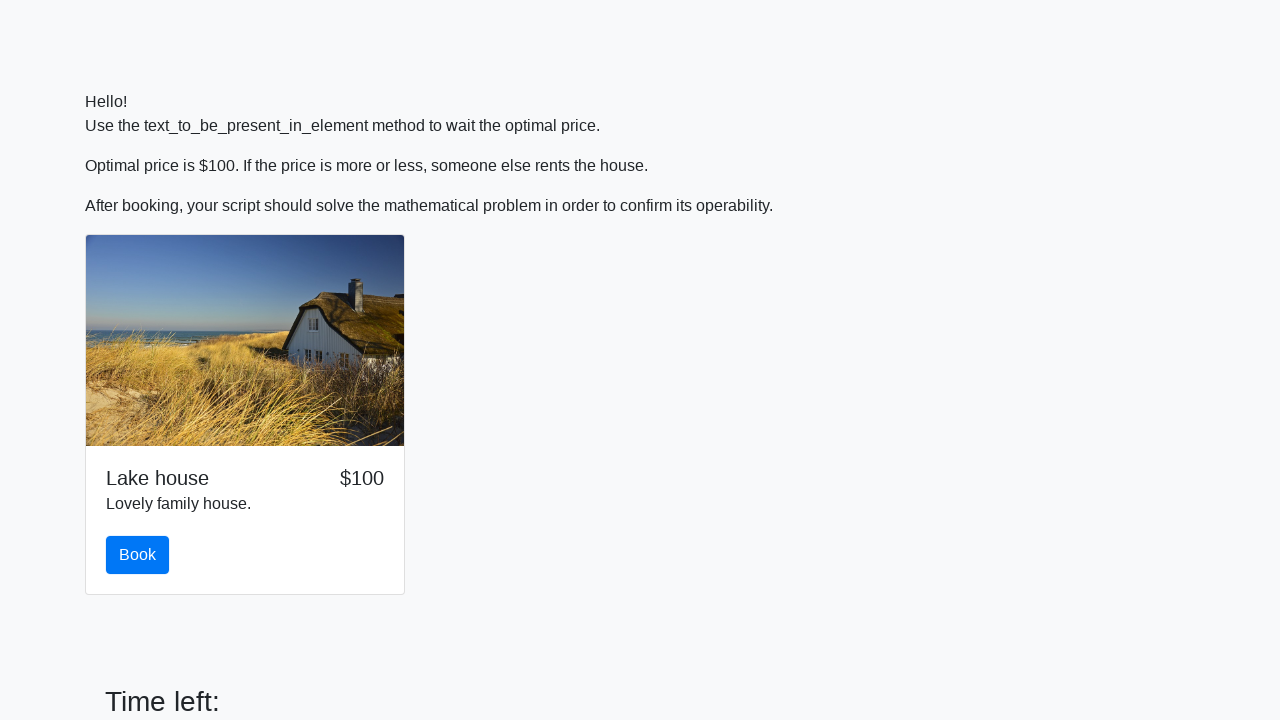

Retrieved input value: 446
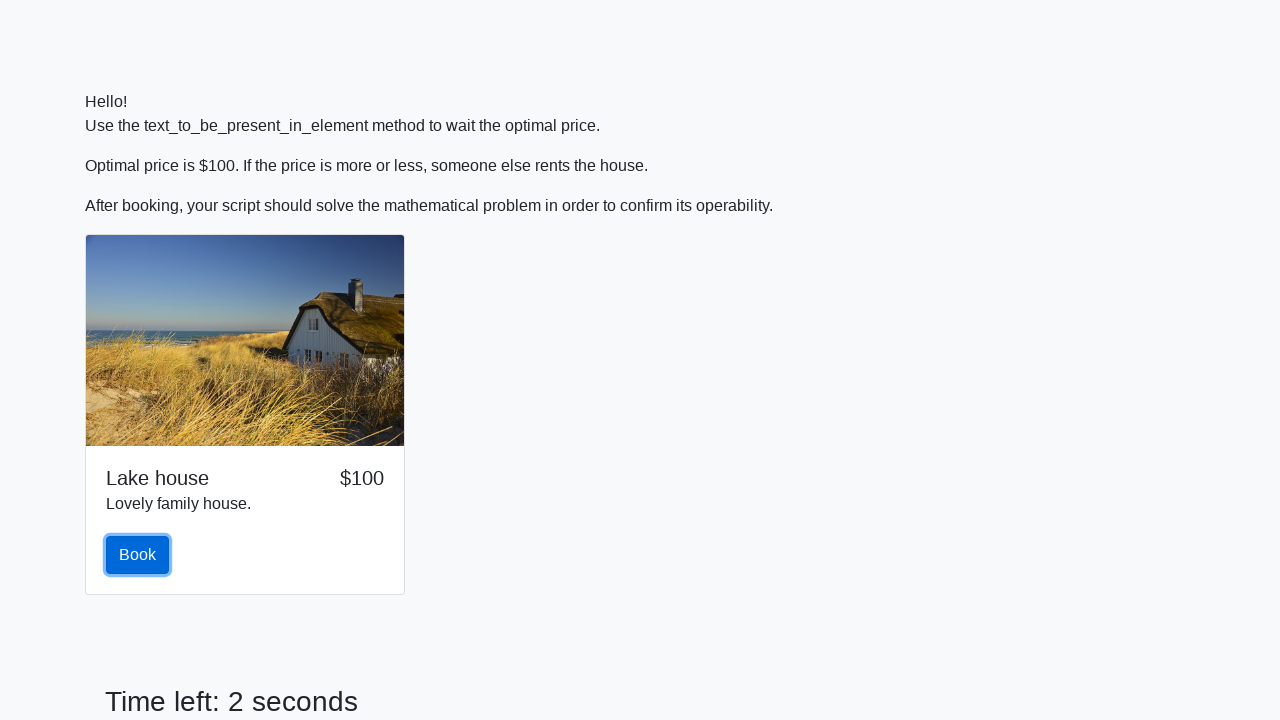

Calculated mathematical answer: 0.2401897916297775
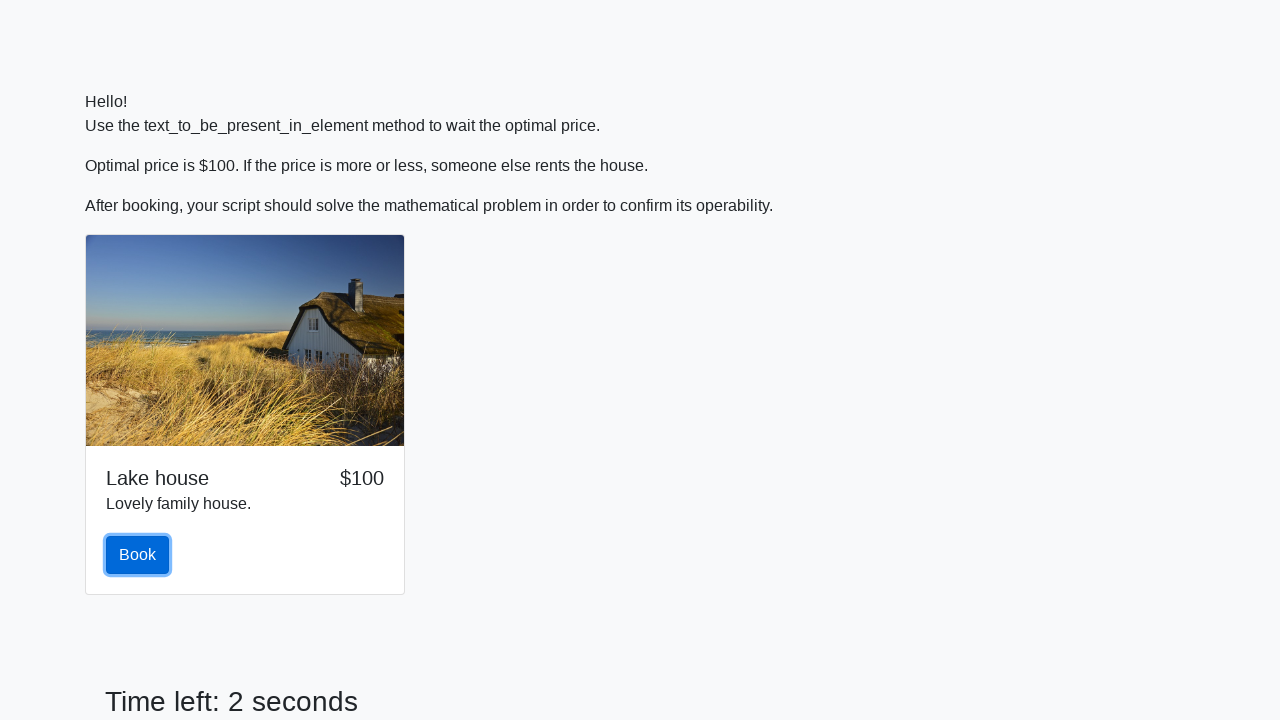

Entered calculated answer into form field on #answer
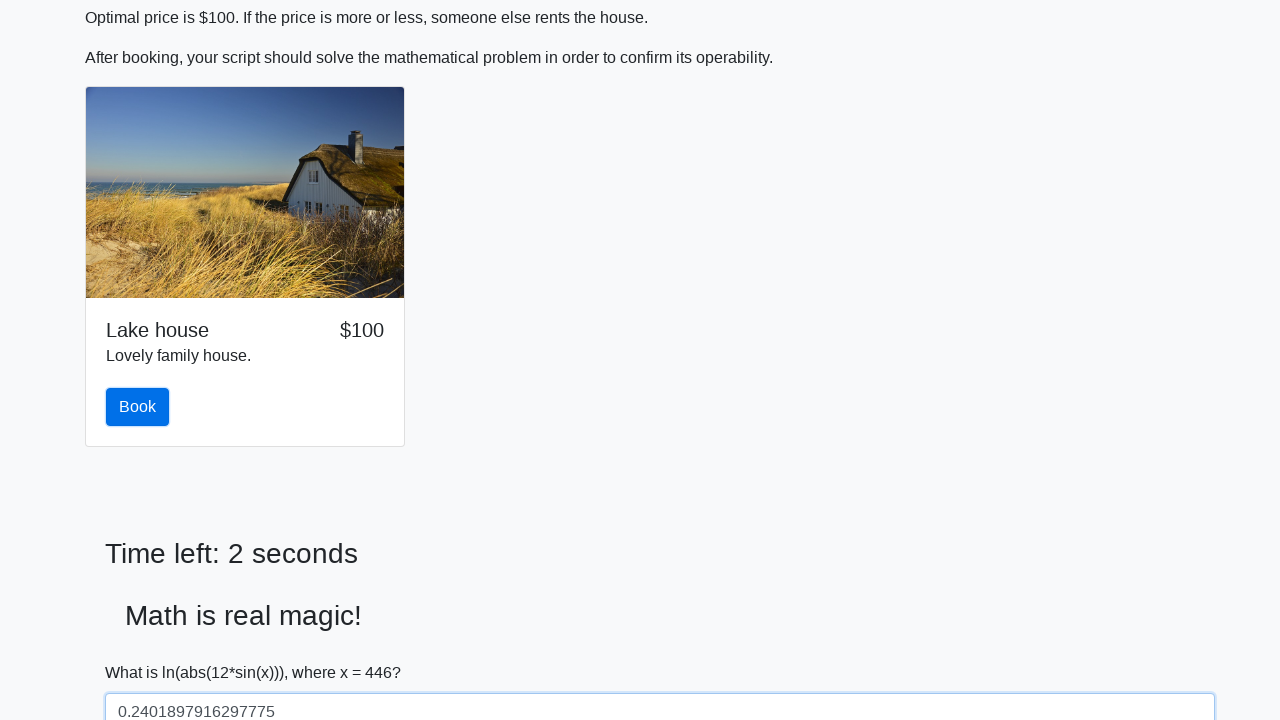

Clicked submit button to submit form at (143, 651) on [type="submit"]
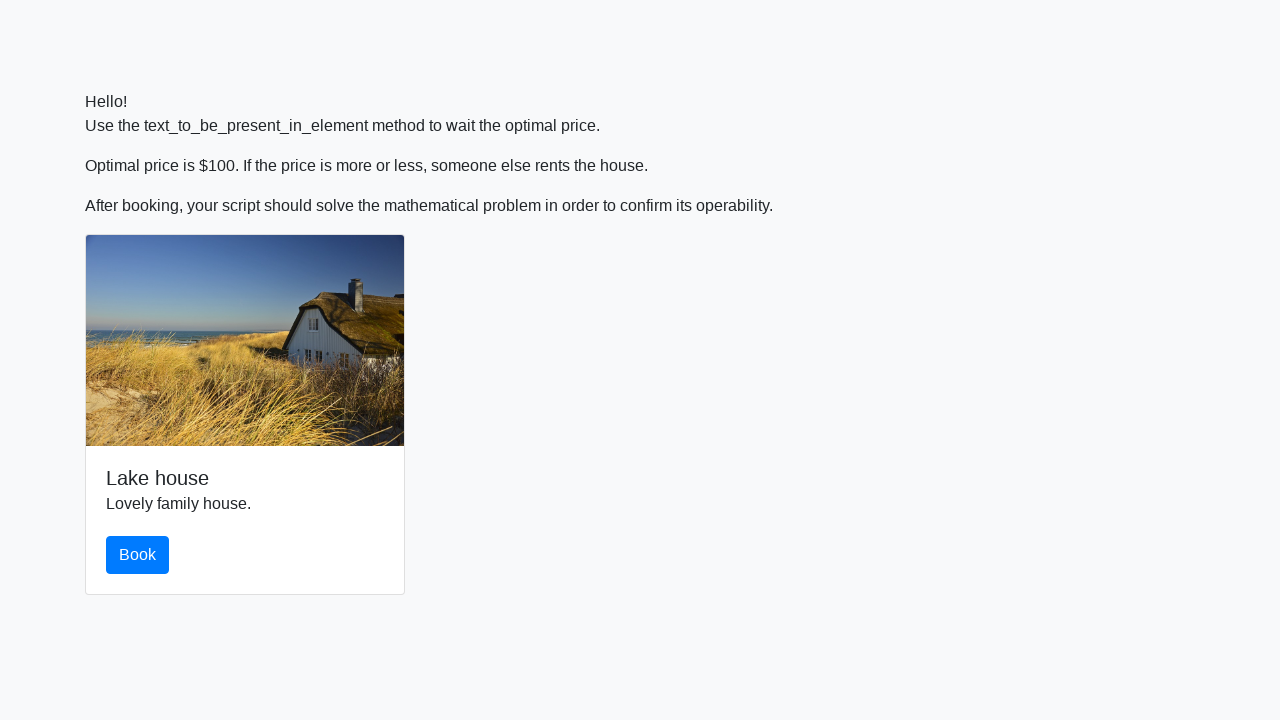

Set up alert dialog handler to accept dialogs
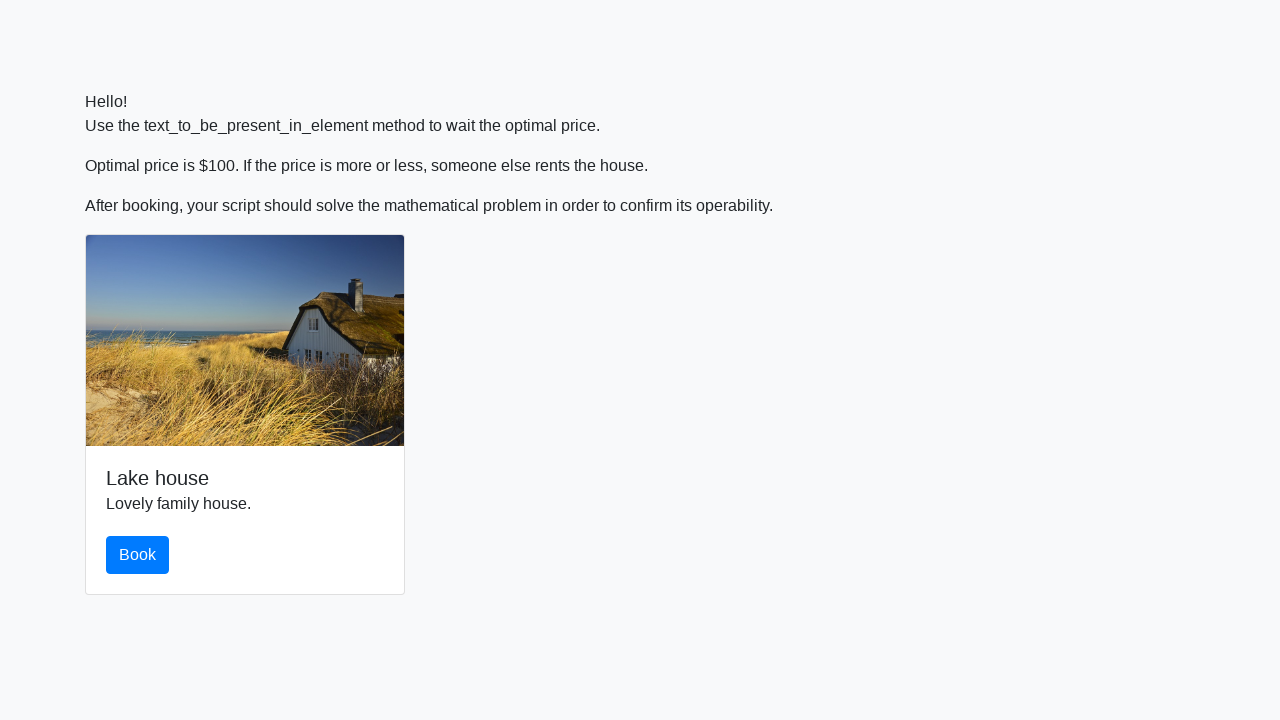

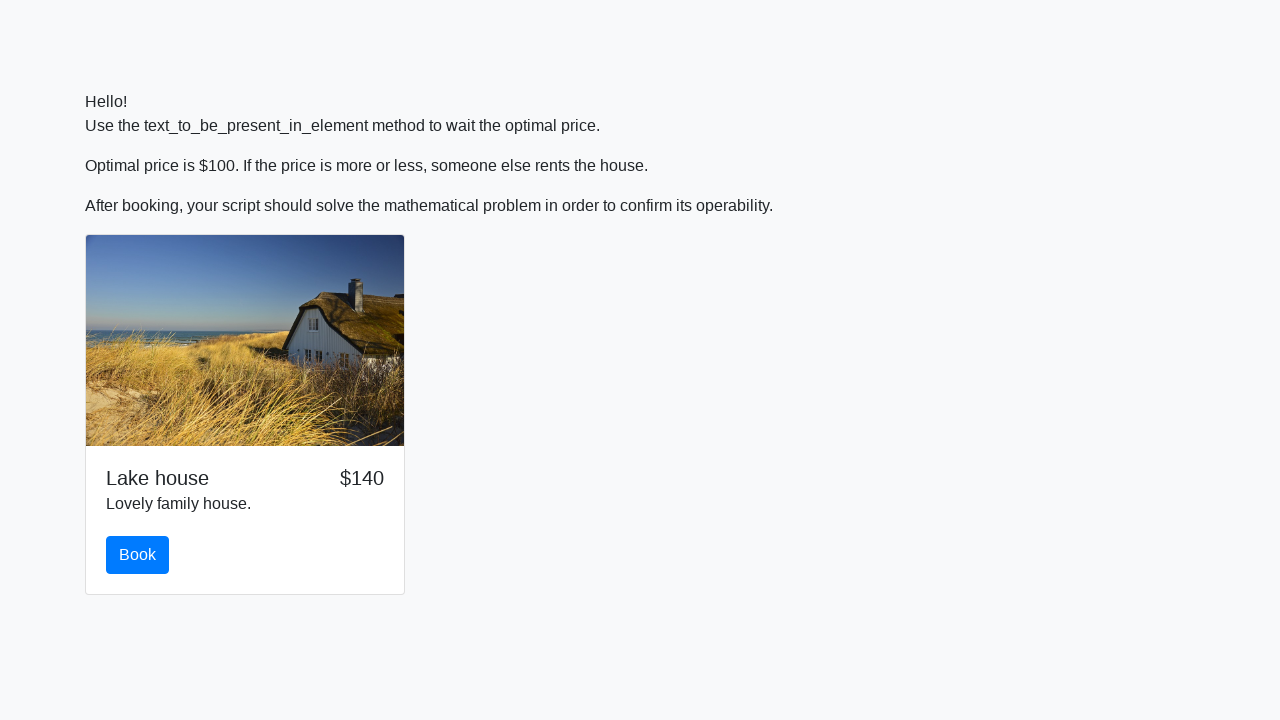